Tests checkbox functionality by checking the state of two checkboxes and clicking them based on their current selection status

Starting URL: http://the-internet.herokuapp.com/checkboxes

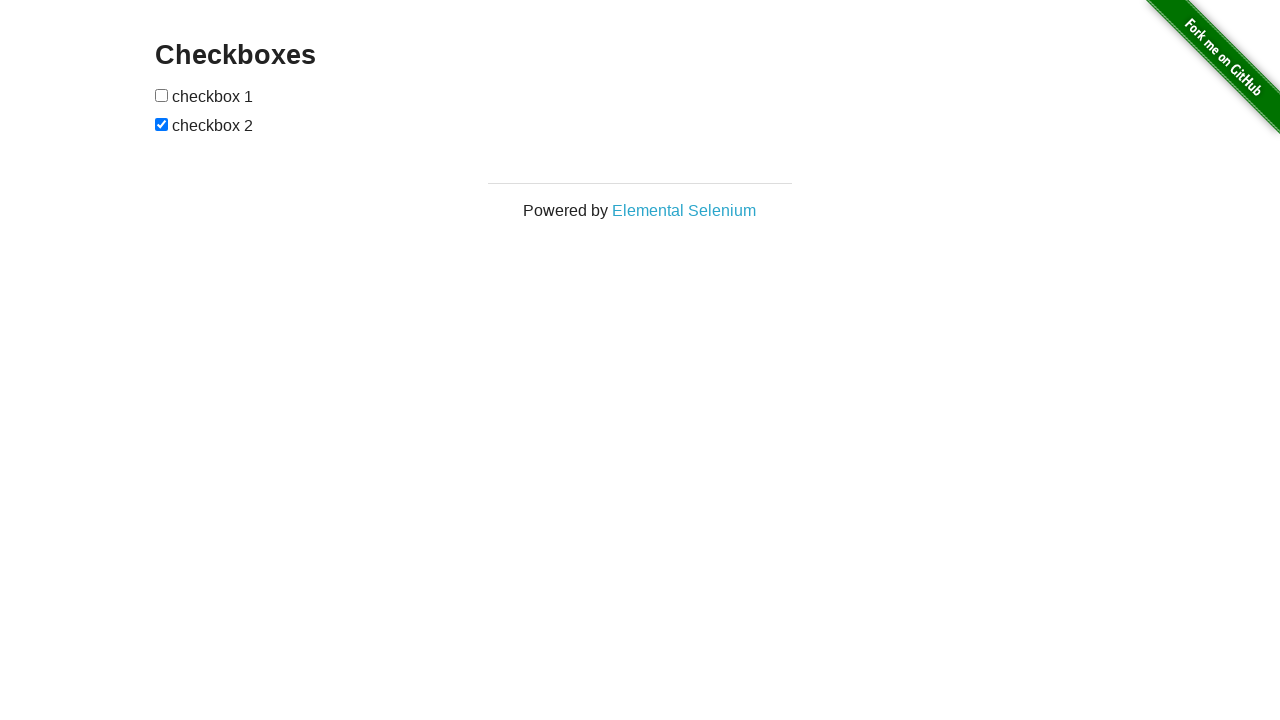

Located first checkbox element
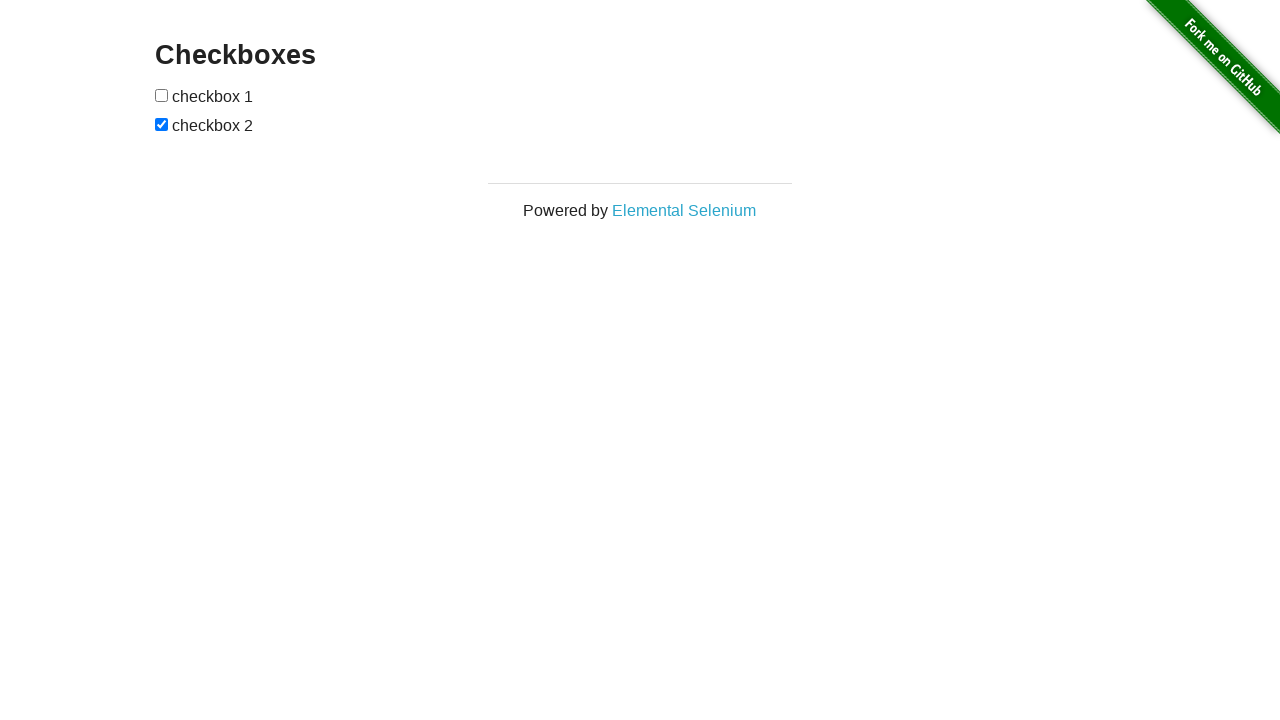

Checked first checkbox state - it was unchecked
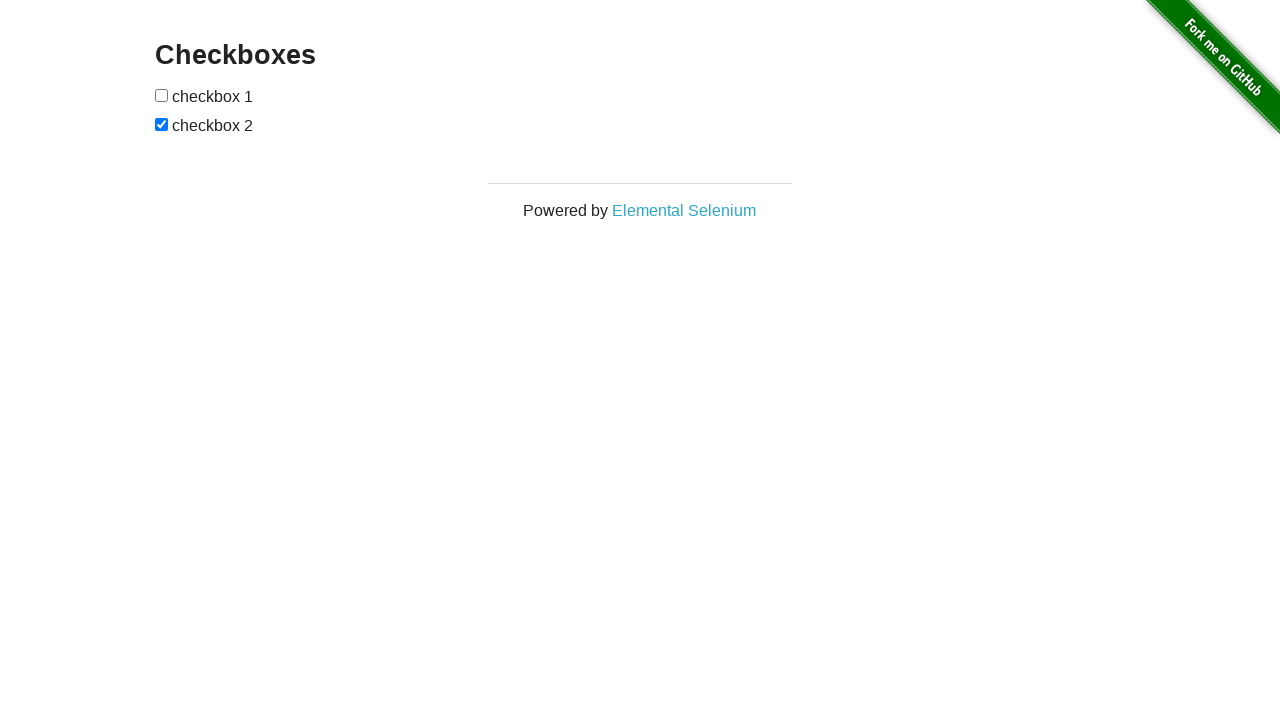

Clicked first checkbox to select it at (162, 95) on xpath=//form[@id='checkboxes']/input[1]
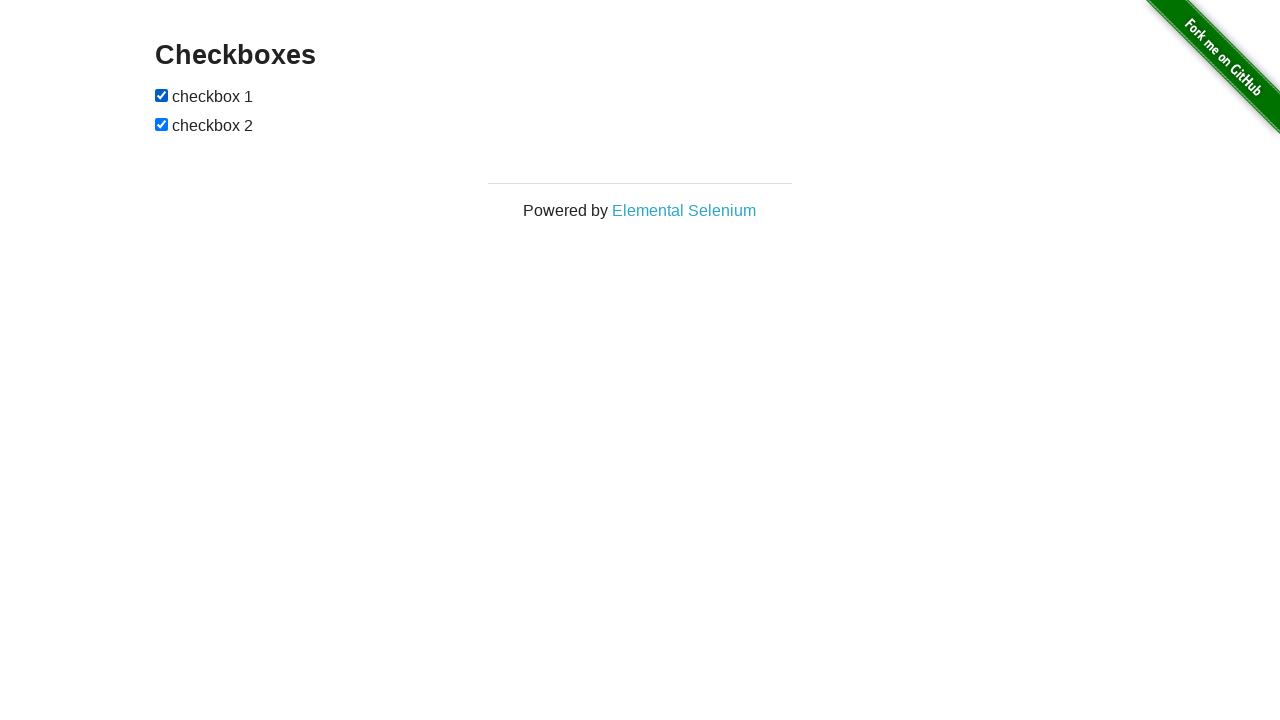

Located second checkbox element
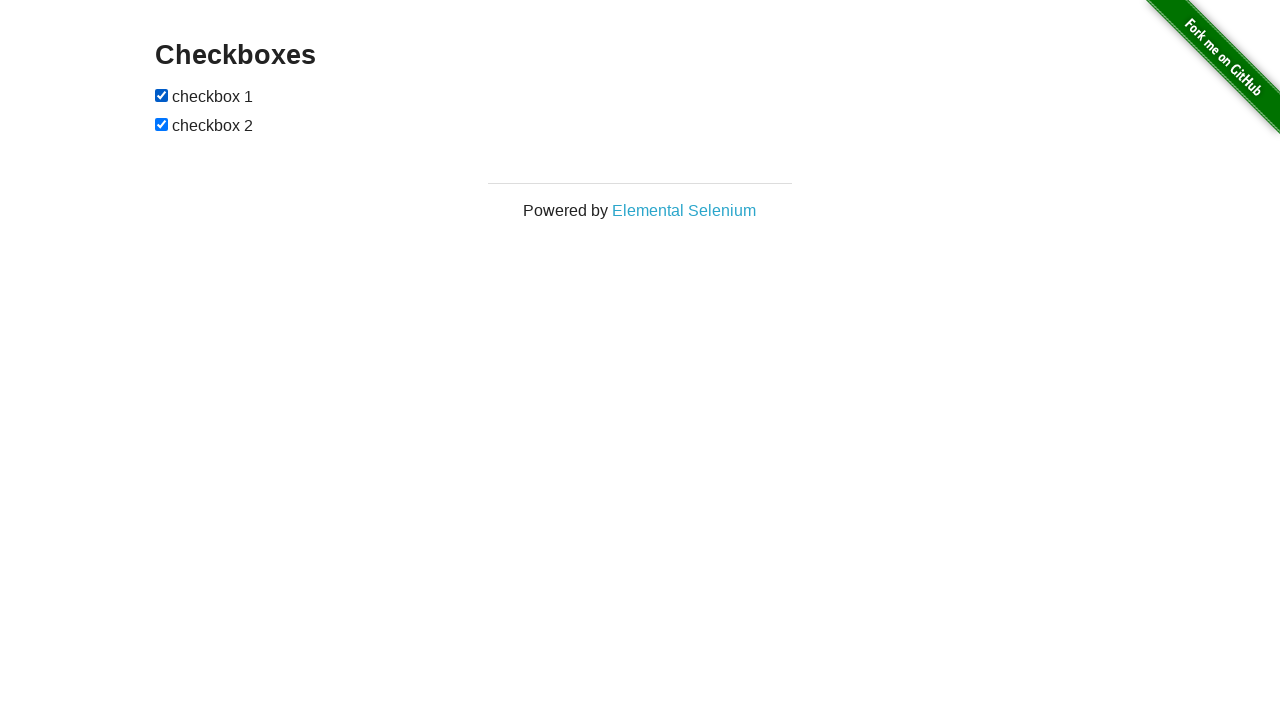

First checkbox is checked - skipping second checkbox click
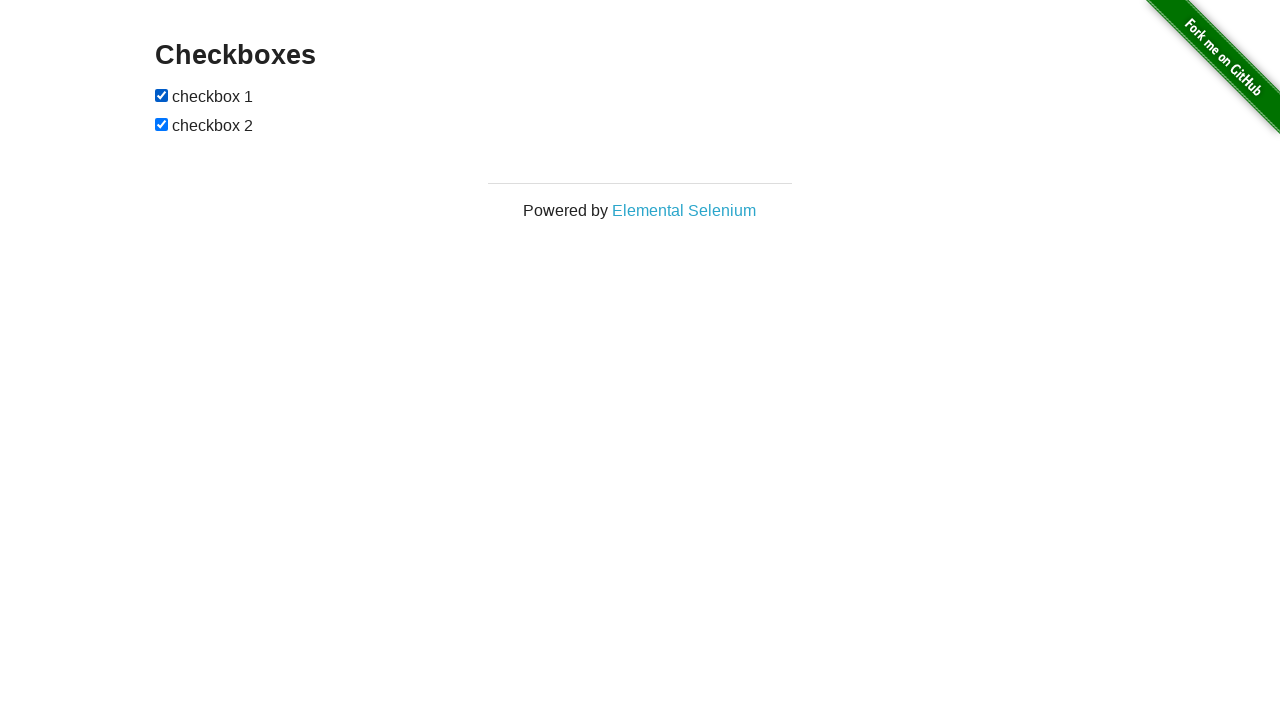

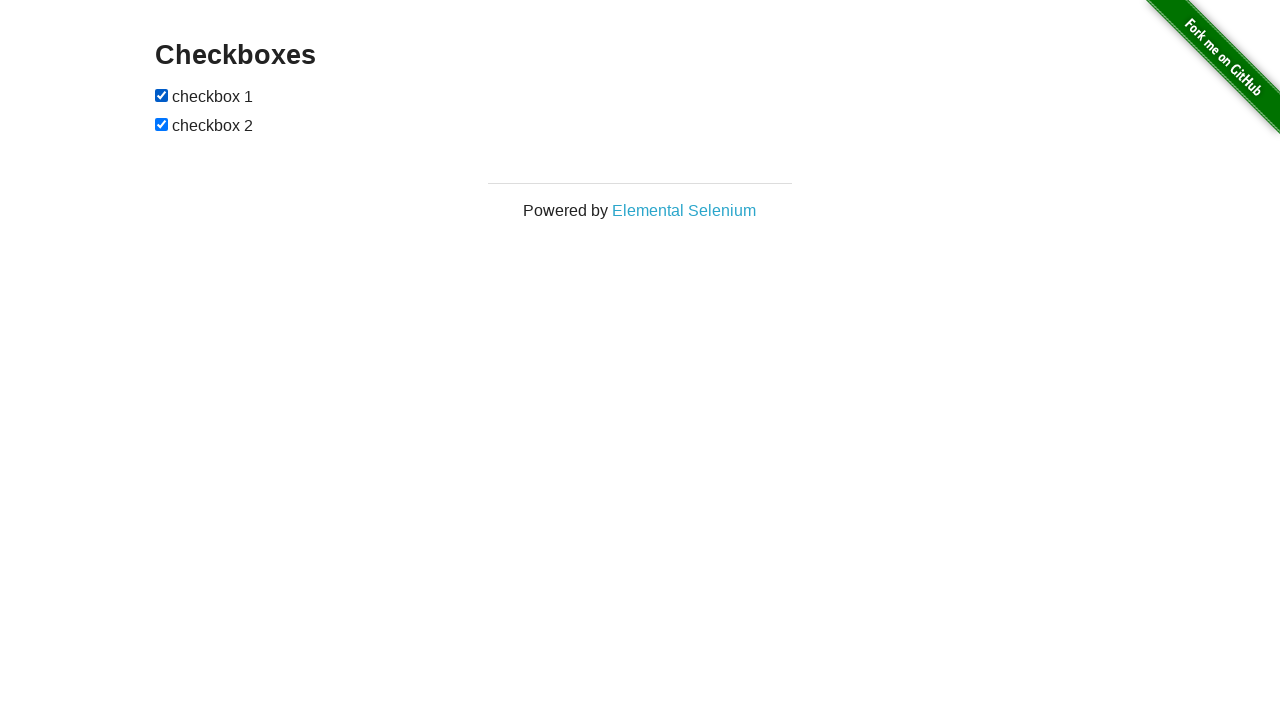